Opens a new browser window, navigates to a different page in the new window, and verifies that two windows are open

Starting URL: https://the-internet.herokuapp.com

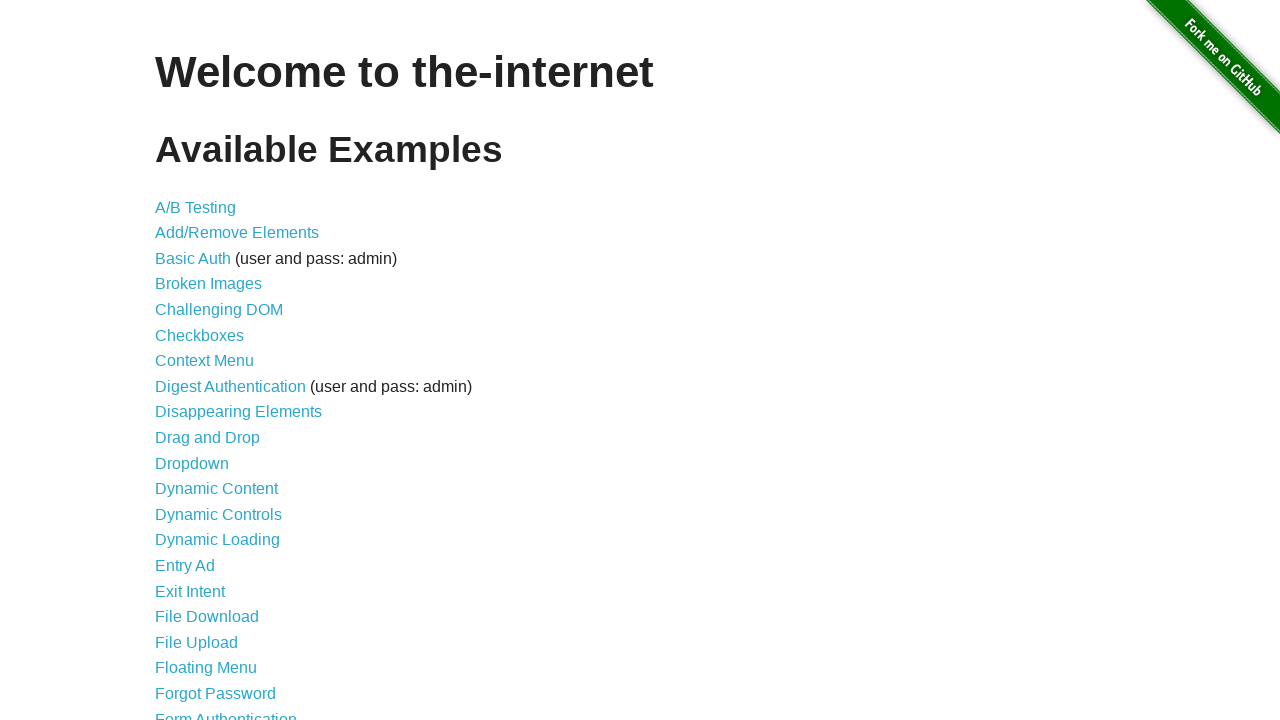

Opened a new browser window
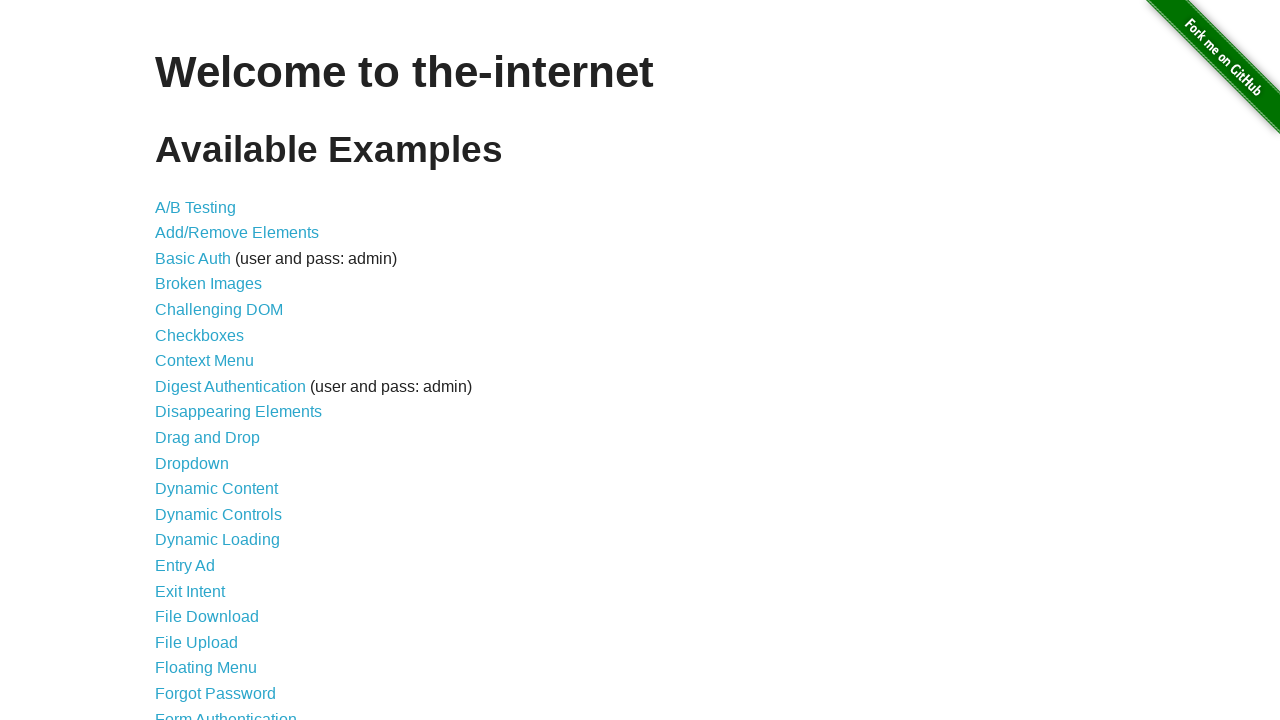

Navigated new window to typos page
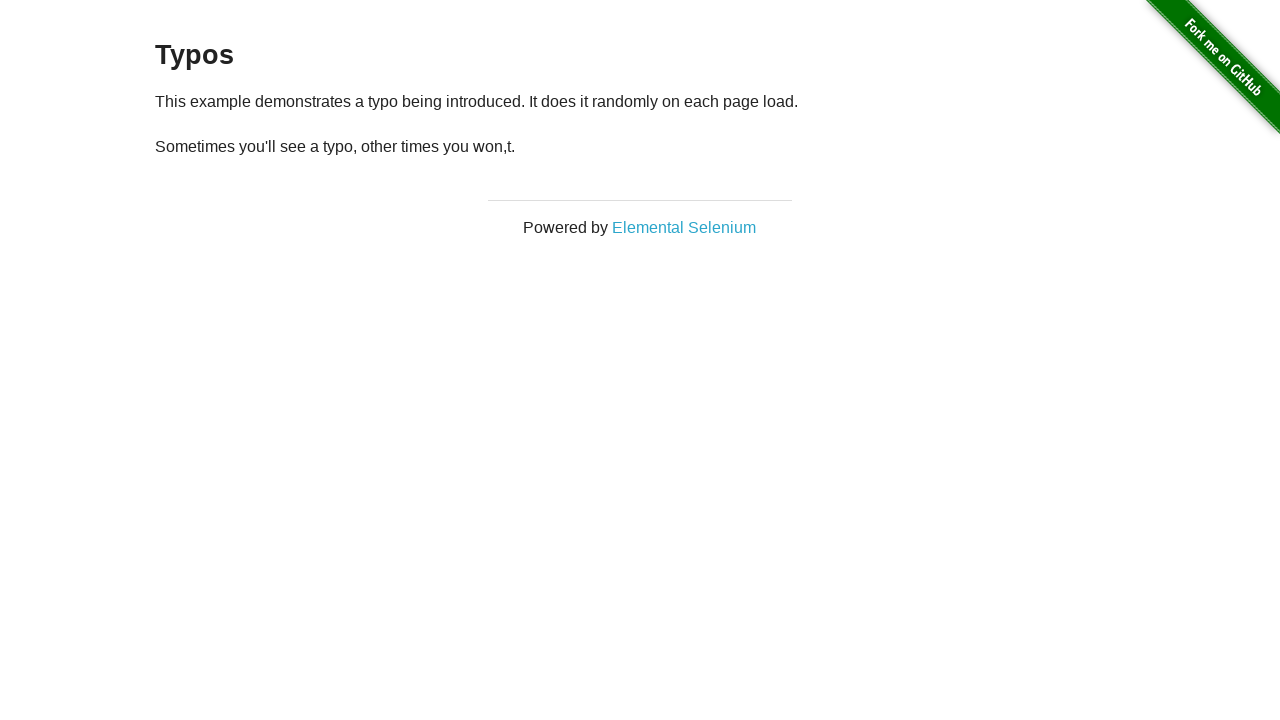

Verified that 2 windows are open
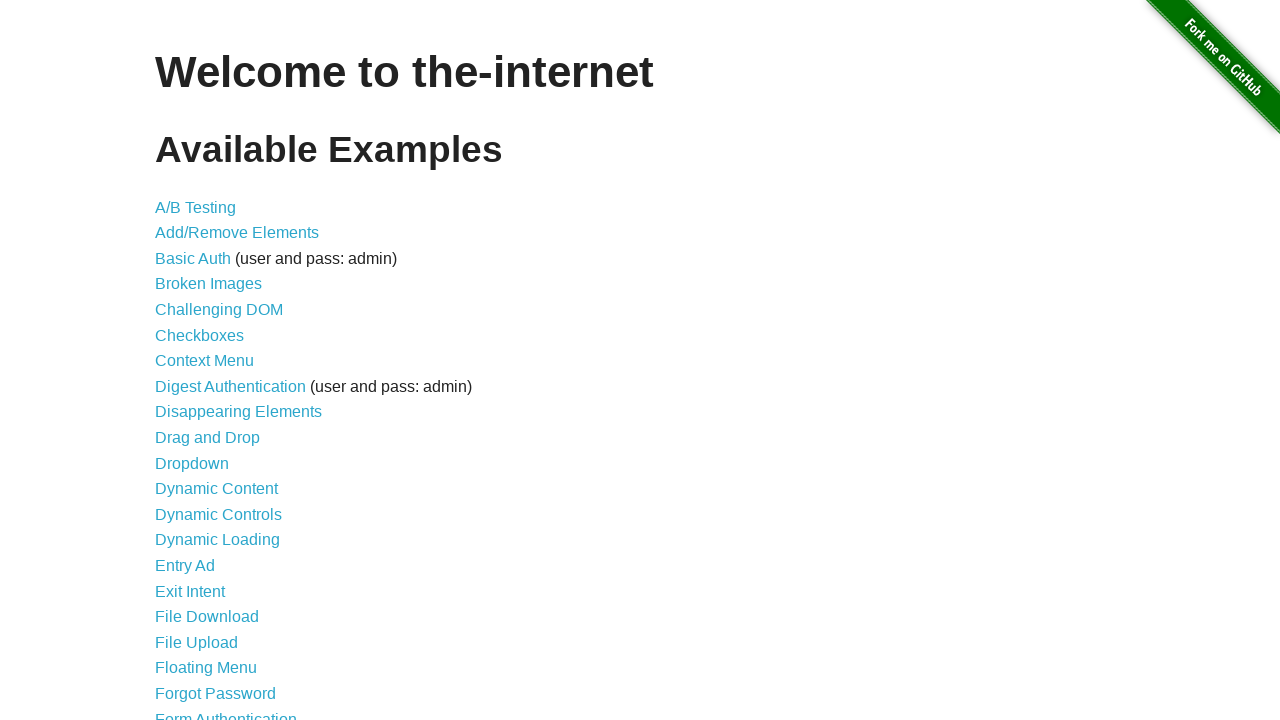

Assertion passed: exactly 2 windows are open
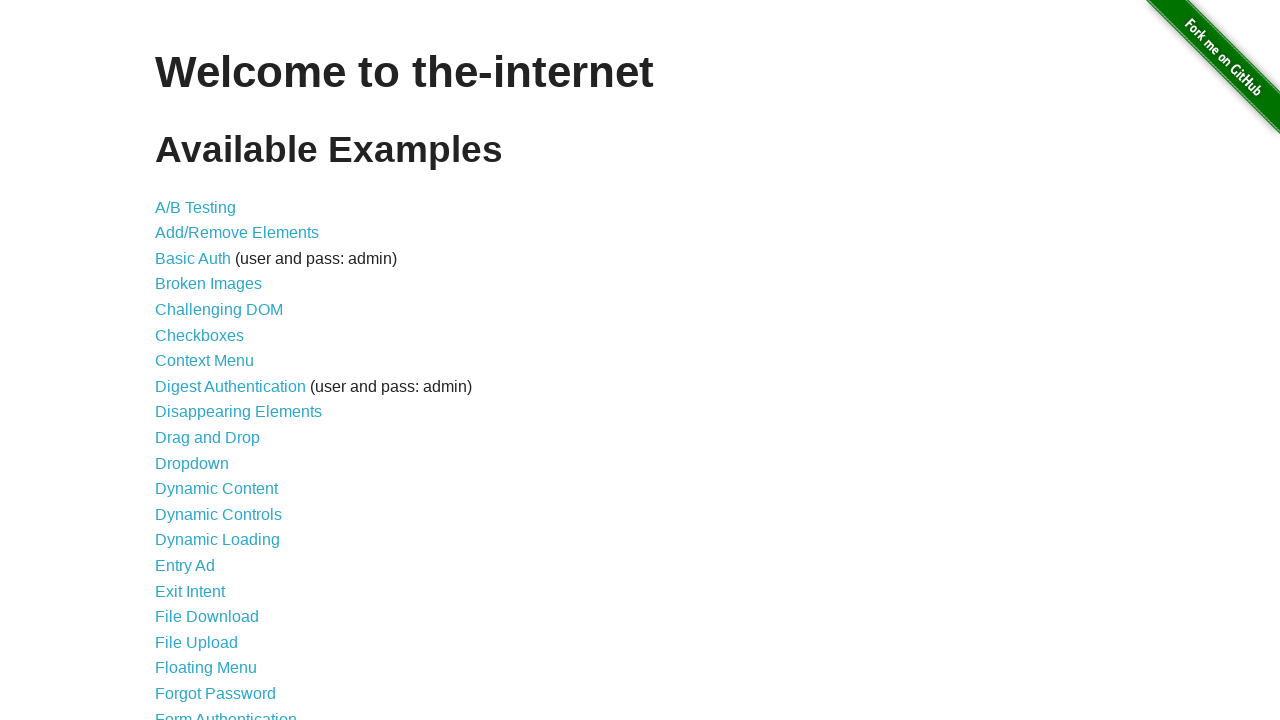

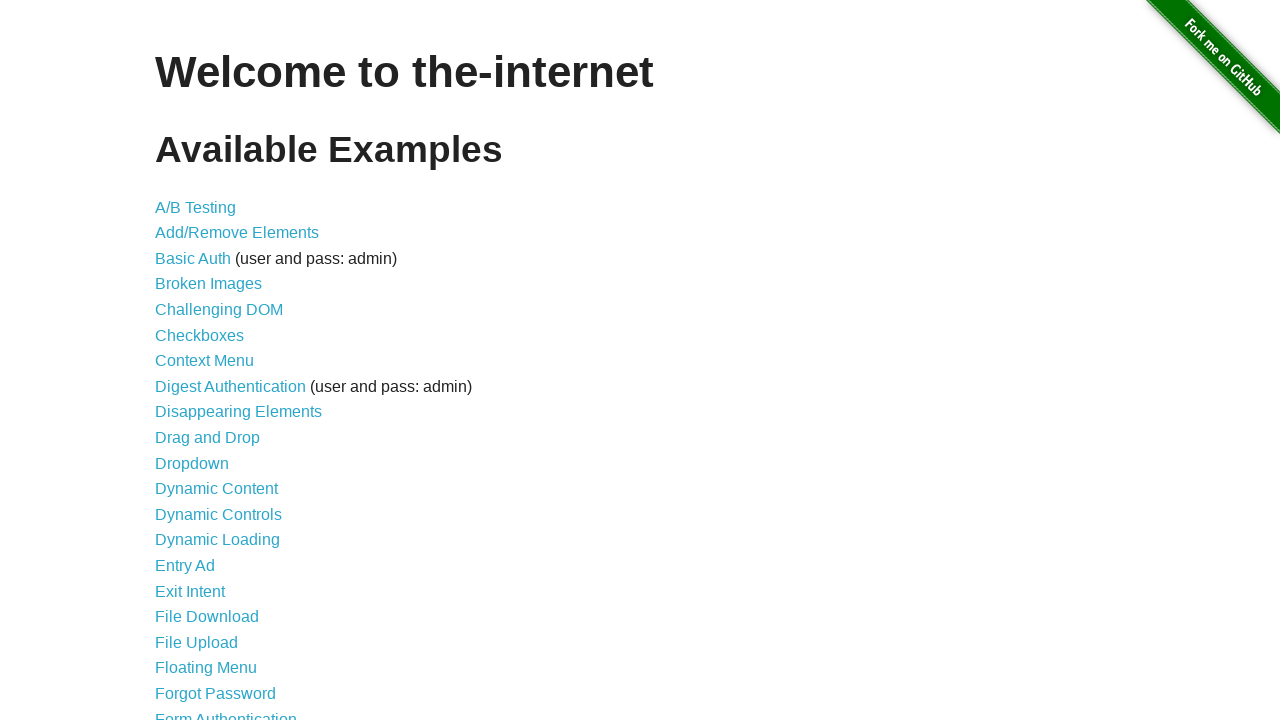